Tests a verification flow by clicking a verify button and checking that a success message appears containing the word "successful".

Starting URL: http://suninjuly.github.io/wait2.html

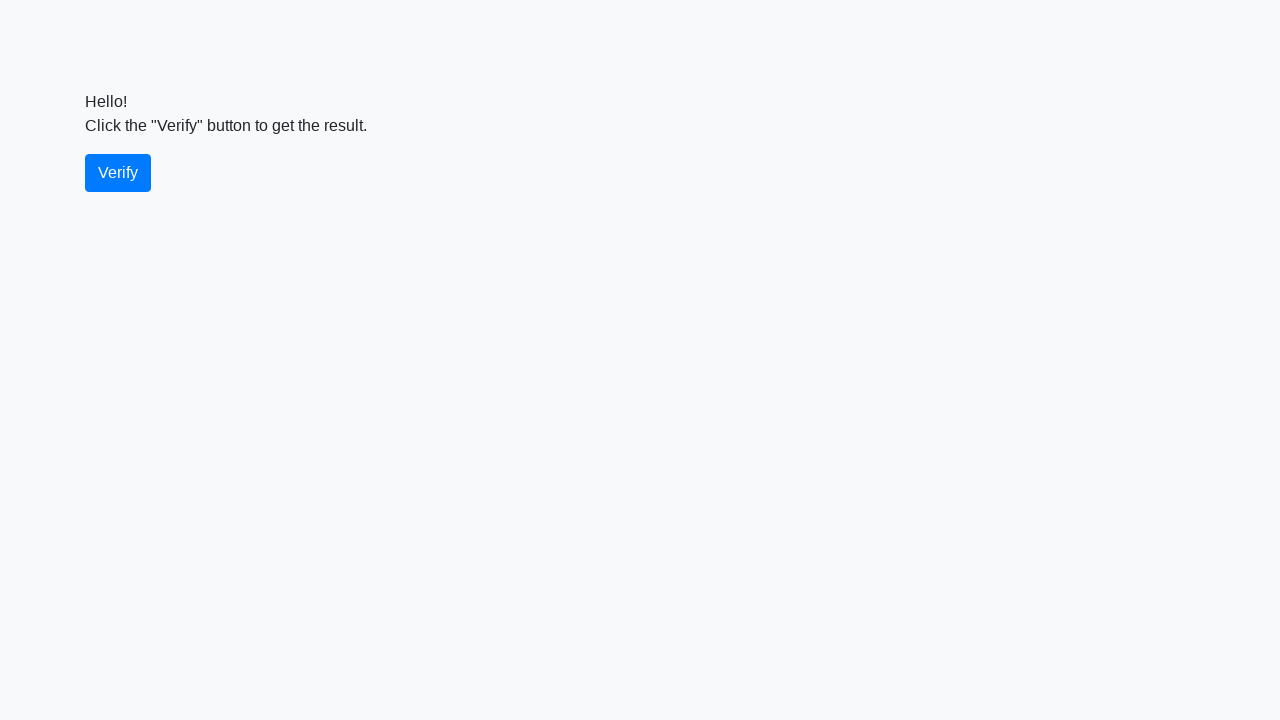

Clicked the verify button at (118, 173) on #verify
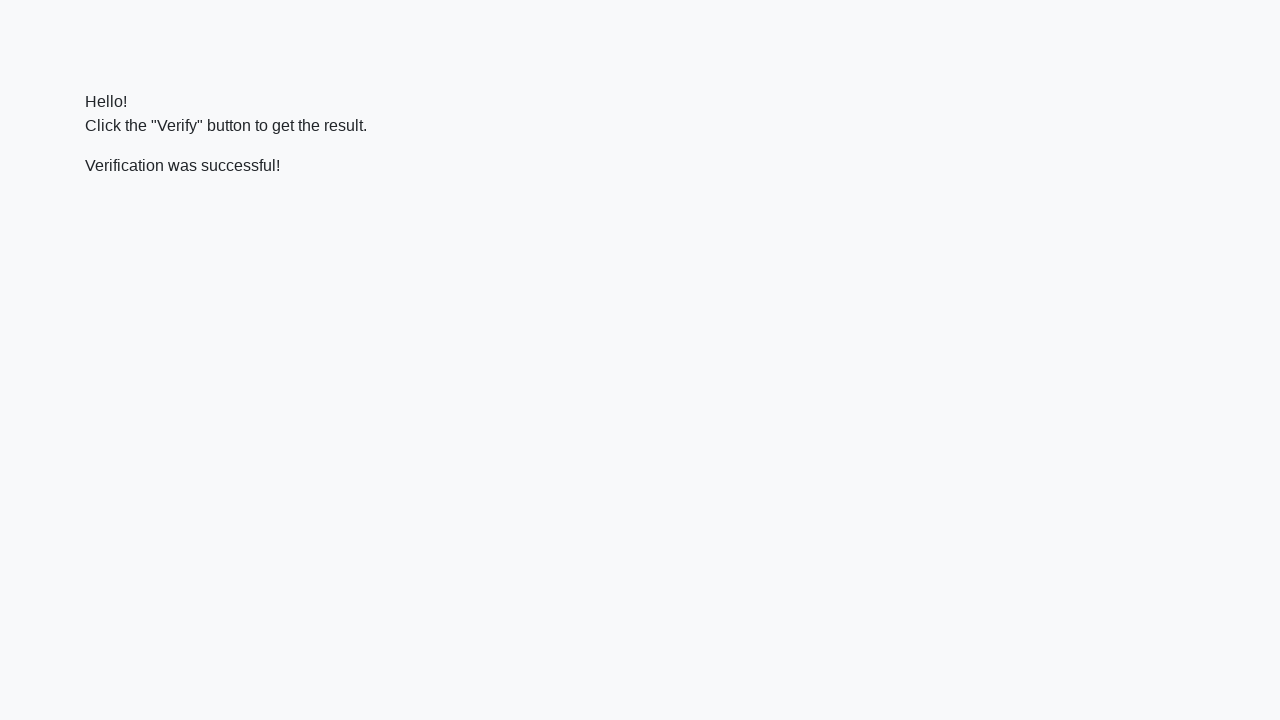

Success message element appeared
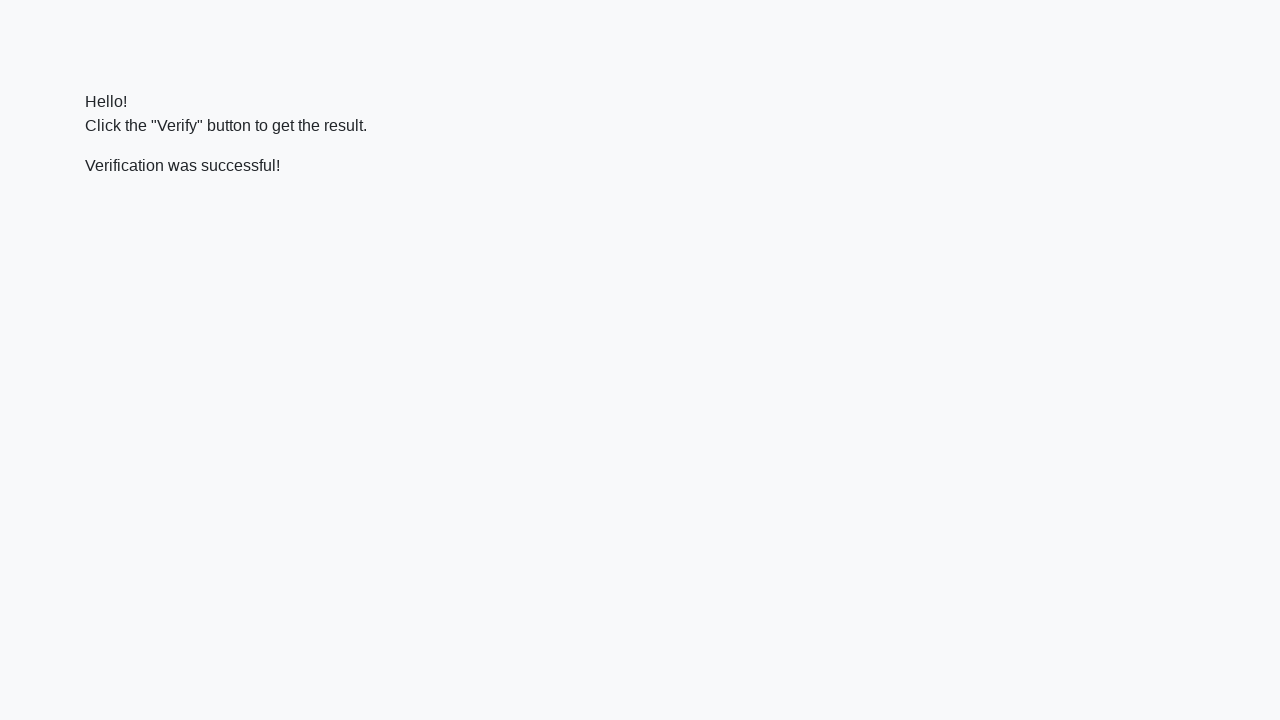

Verified that success message contains 'successful'
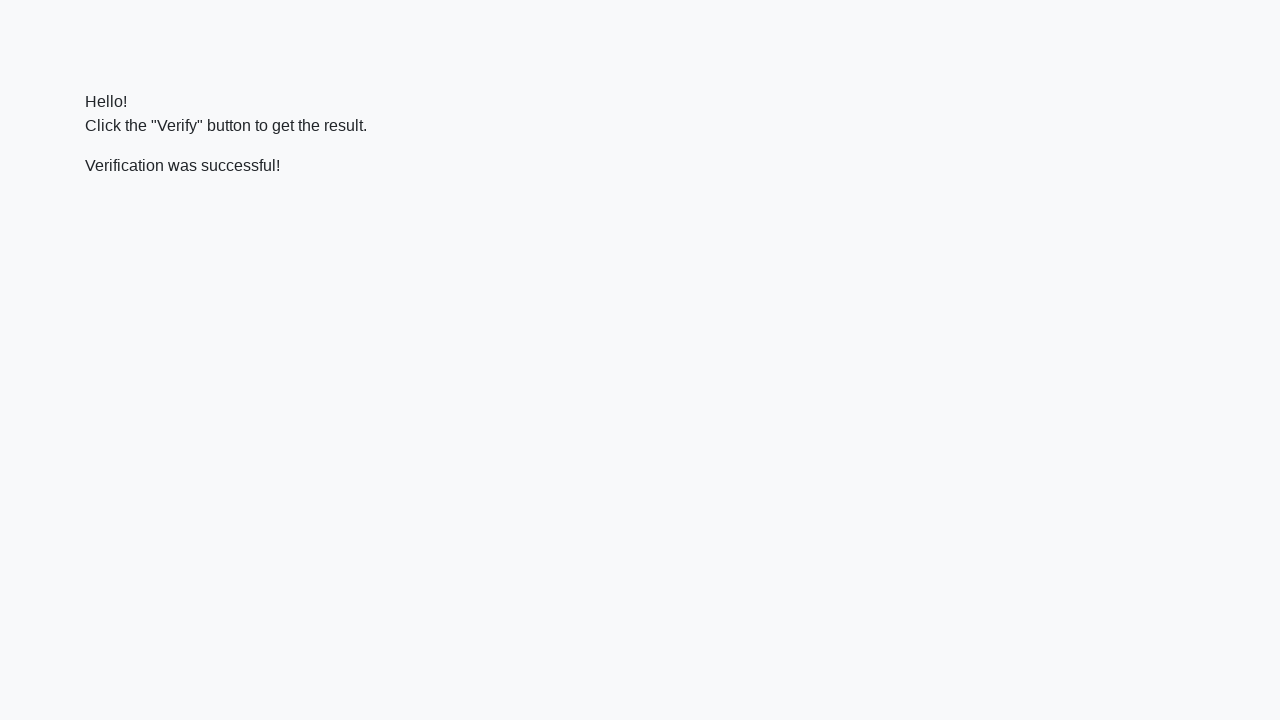

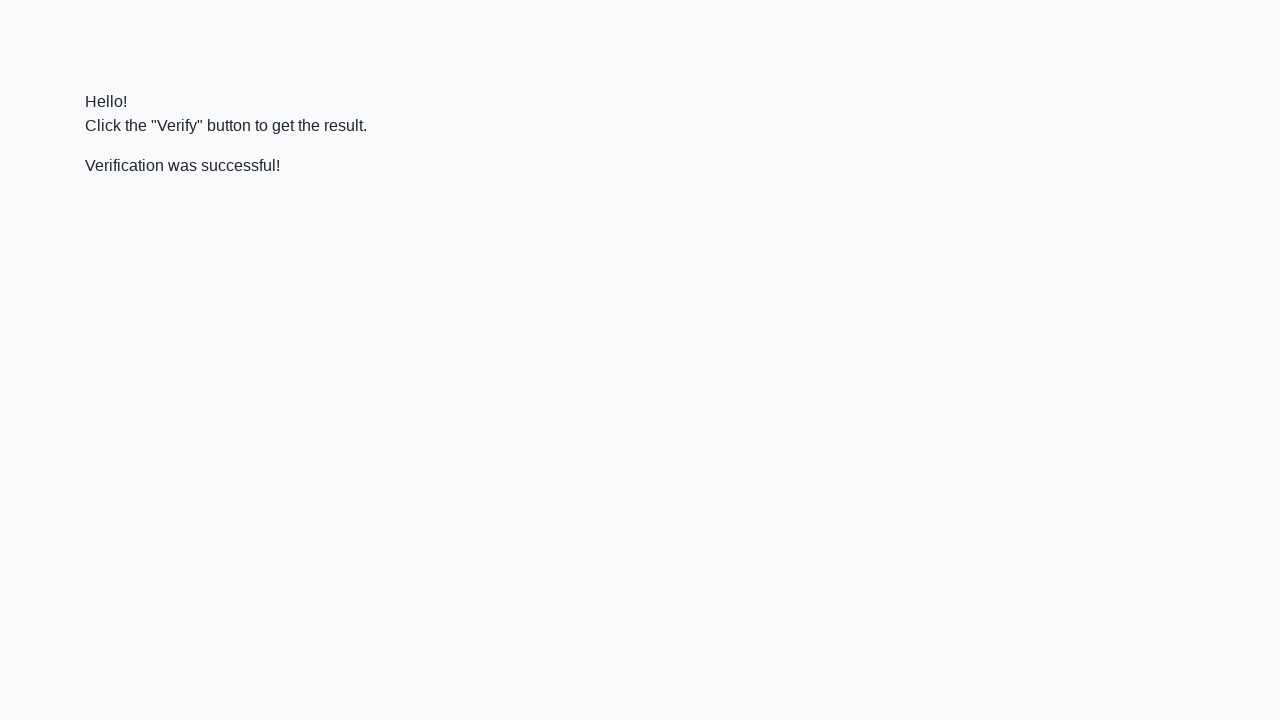